Tests Bootstrap modal functionality by clicking a button to open a modal dialog, verifying the modal title text, and then closing the modal by clicking the dismiss button.

Starting URL: https://getbootstrap.com/javascript/

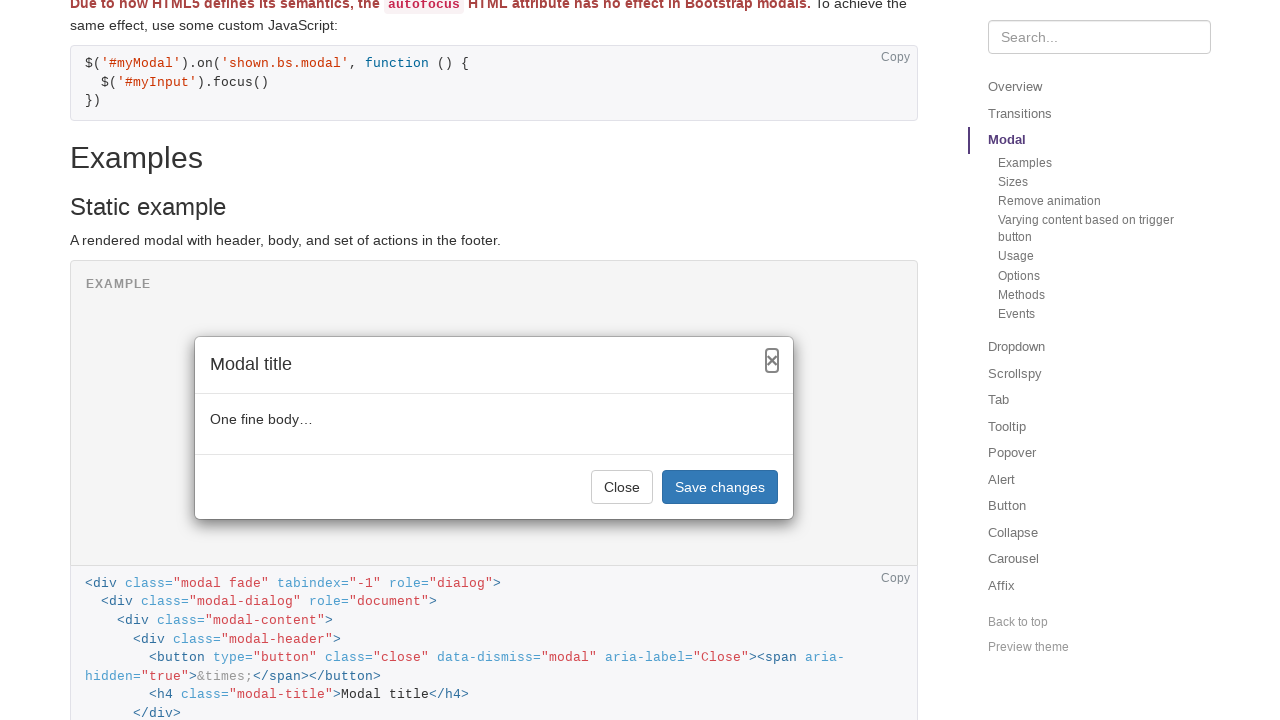

Clicked button to open the example modal at (172, 361) on button[data-target="#exampleModal"]
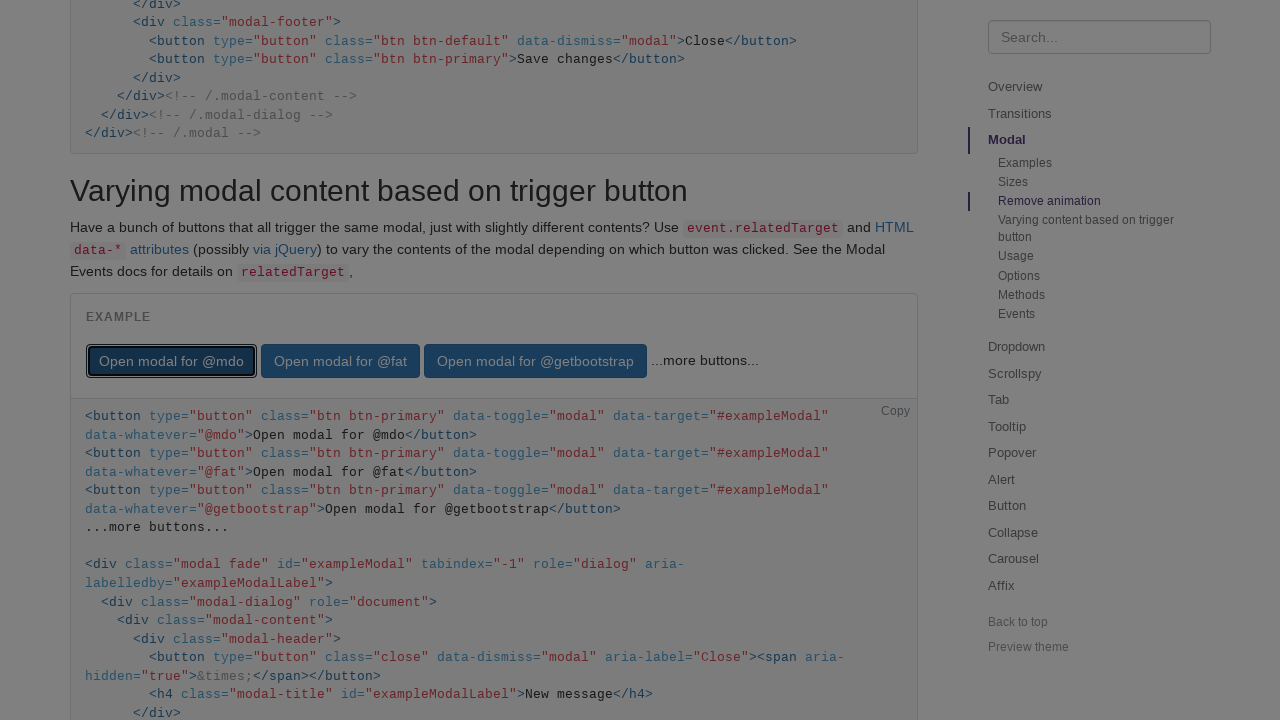

Modal dismiss button became visible - modal opened
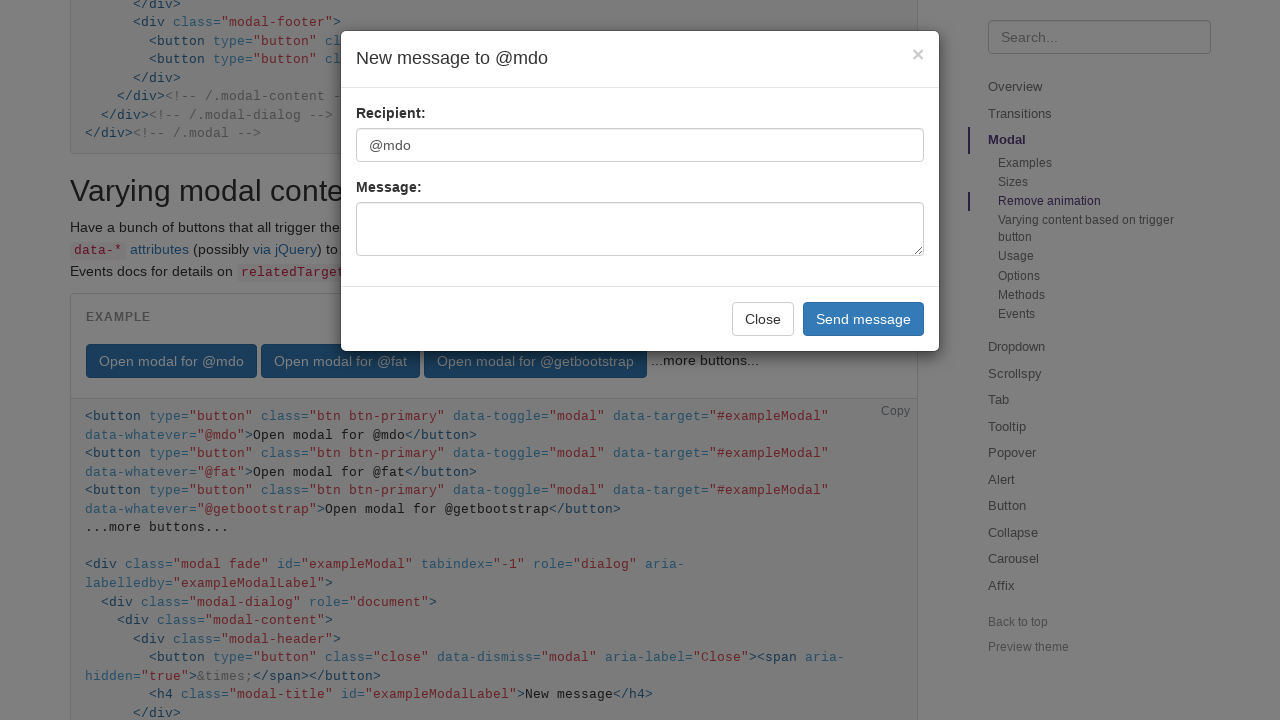

Verified modal title text is 'New message to @mdo'
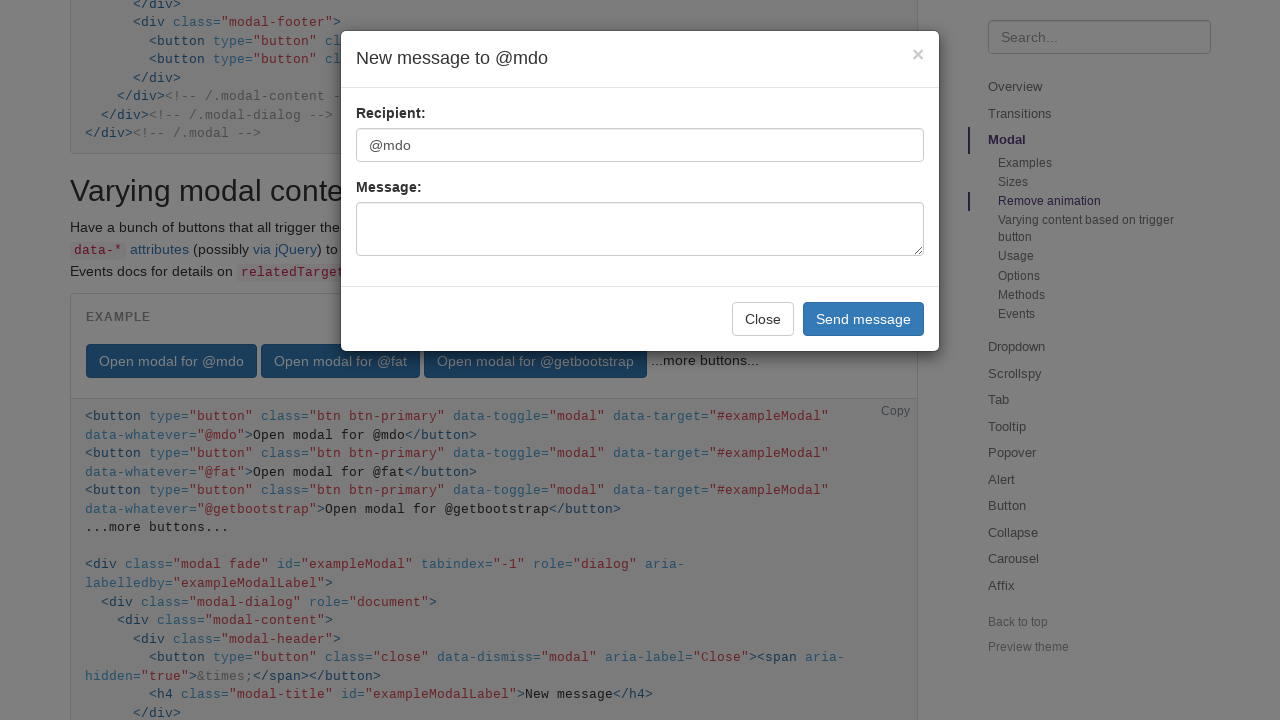

Clicked modal dismiss button to close modal at (918, 54) on #exampleModal button[data-dismiss="modal"]
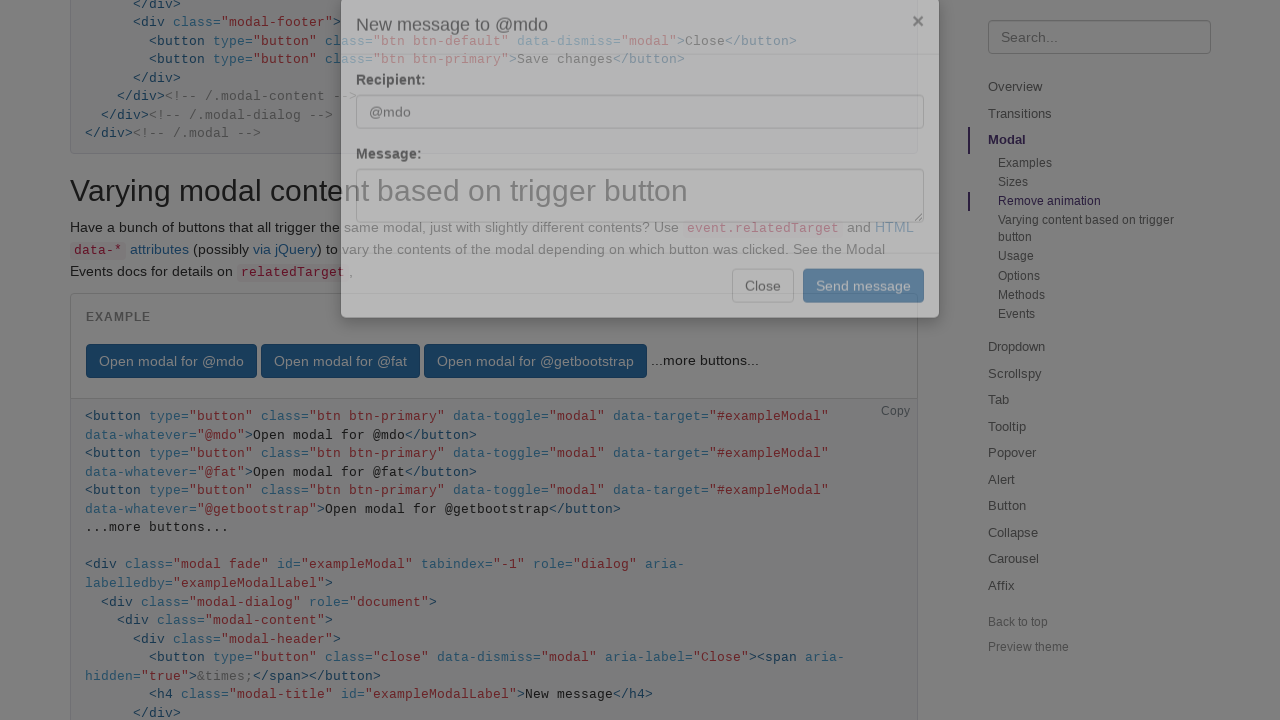

Waited for modal close animation to complete
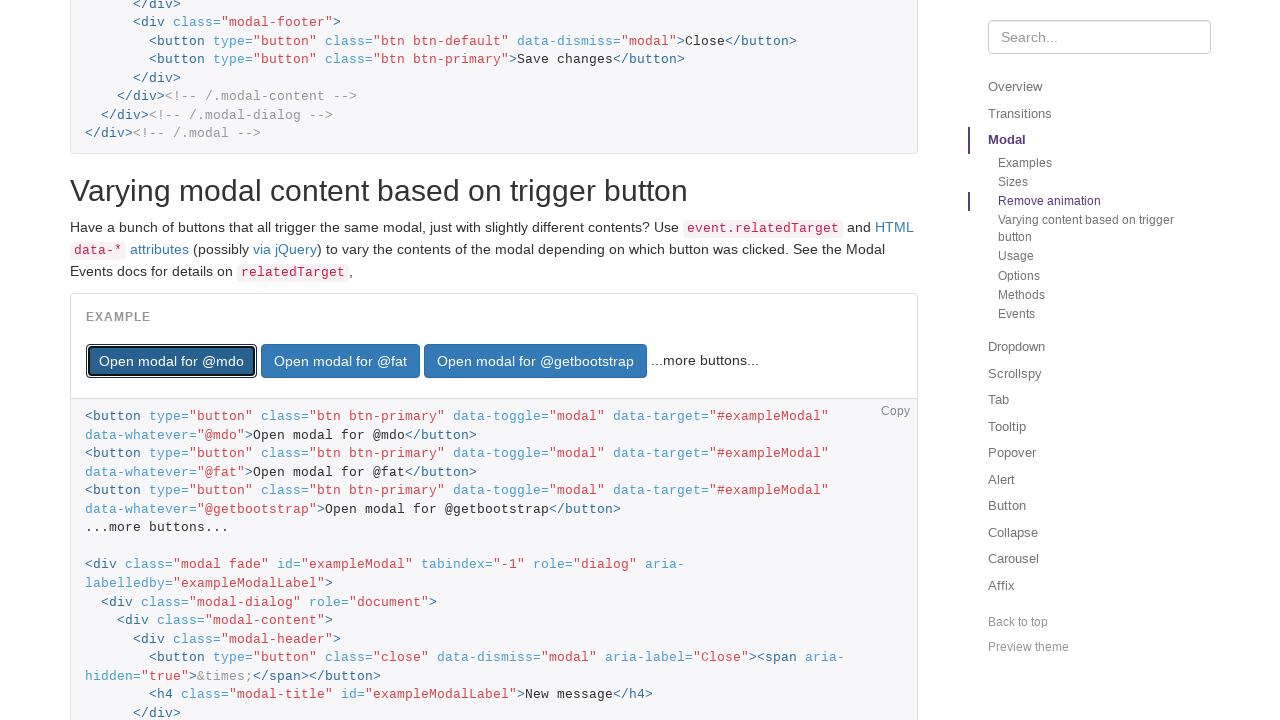

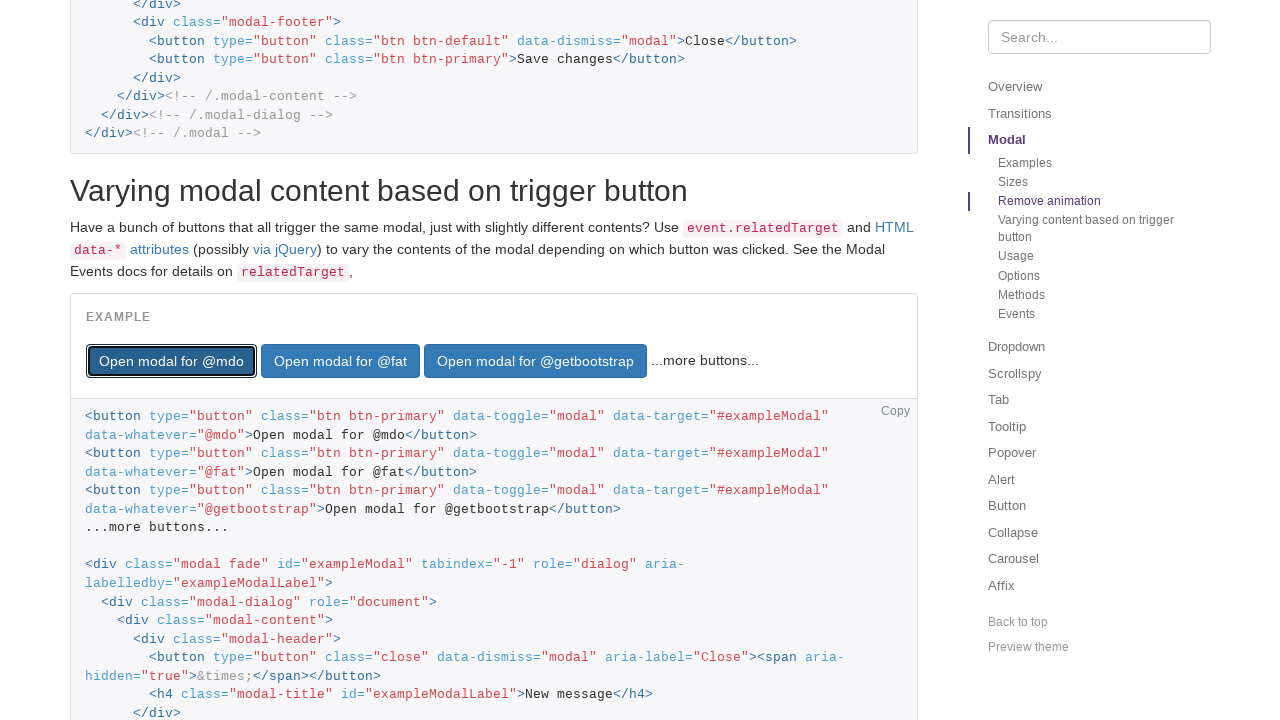